Tests accepting a JavaScript alert by clicking a button, accepting the alert, and verifying the result message shows success.

Starting URL: https://the-internet.herokuapp.com/javascript_alerts

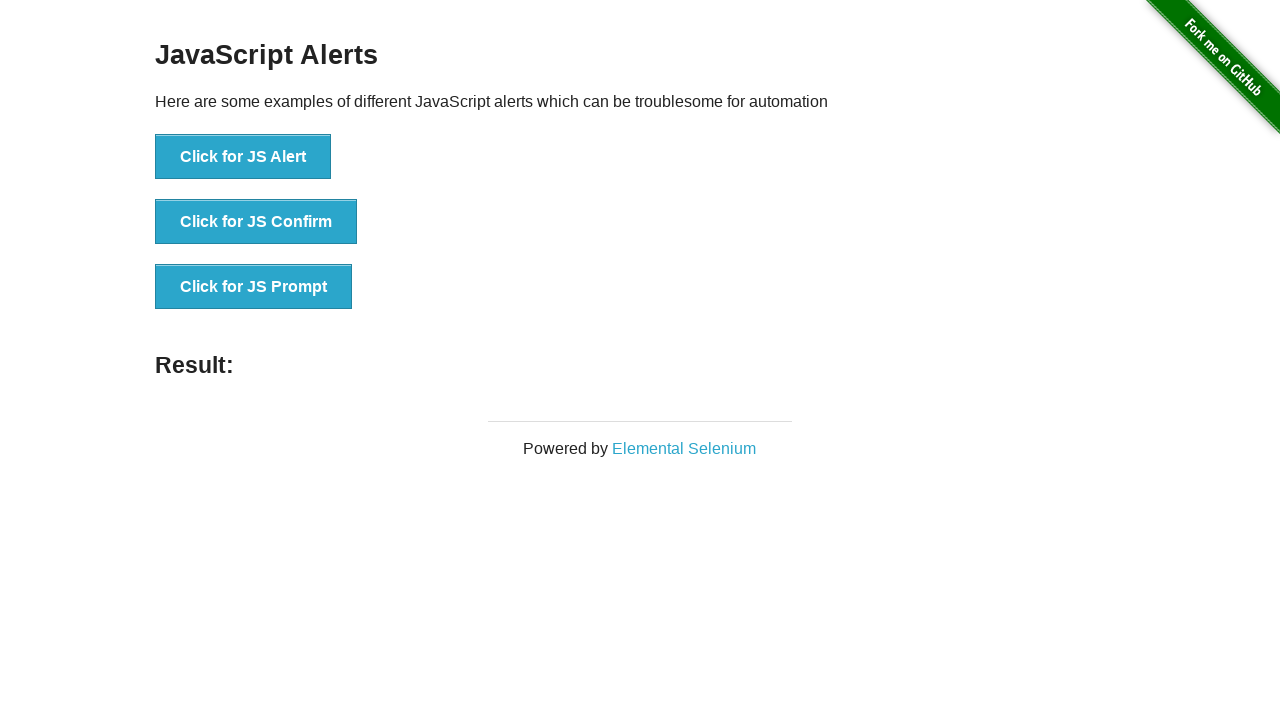

Clicked the 'Click for JS Alert' button to trigger JavaScript alert at (243, 157) on xpath=//button[text()='Click for JS Alert']
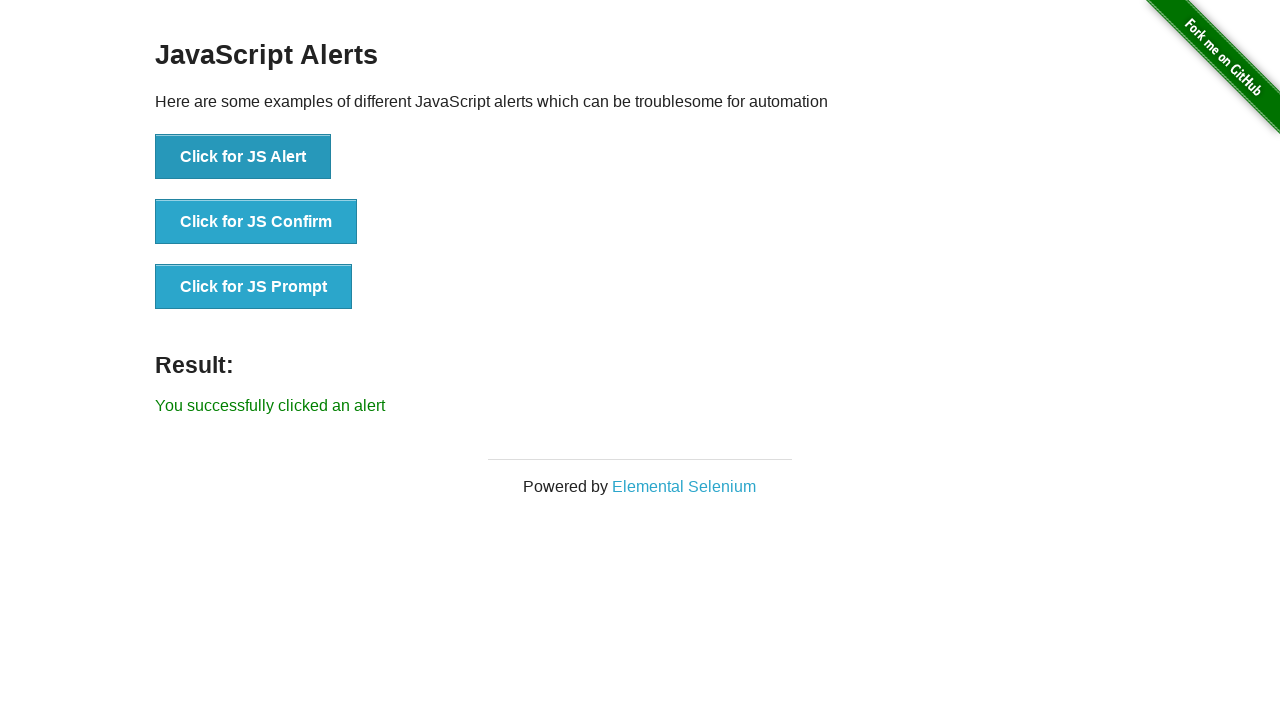

Set up dialog handler to automatically accept alerts
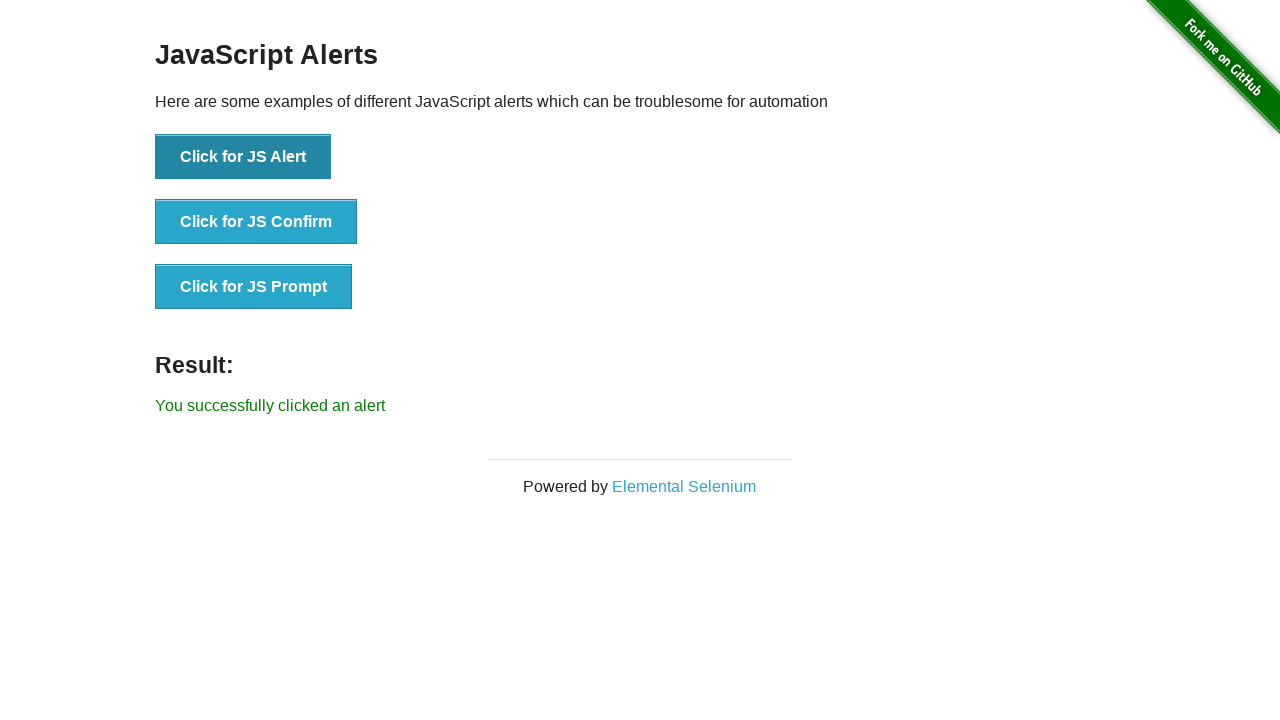

Clicked the 'Click for JS Alert' button again to trigger and accept the alert at (243, 157) on xpath=//button[text()='Click for JS Alert']
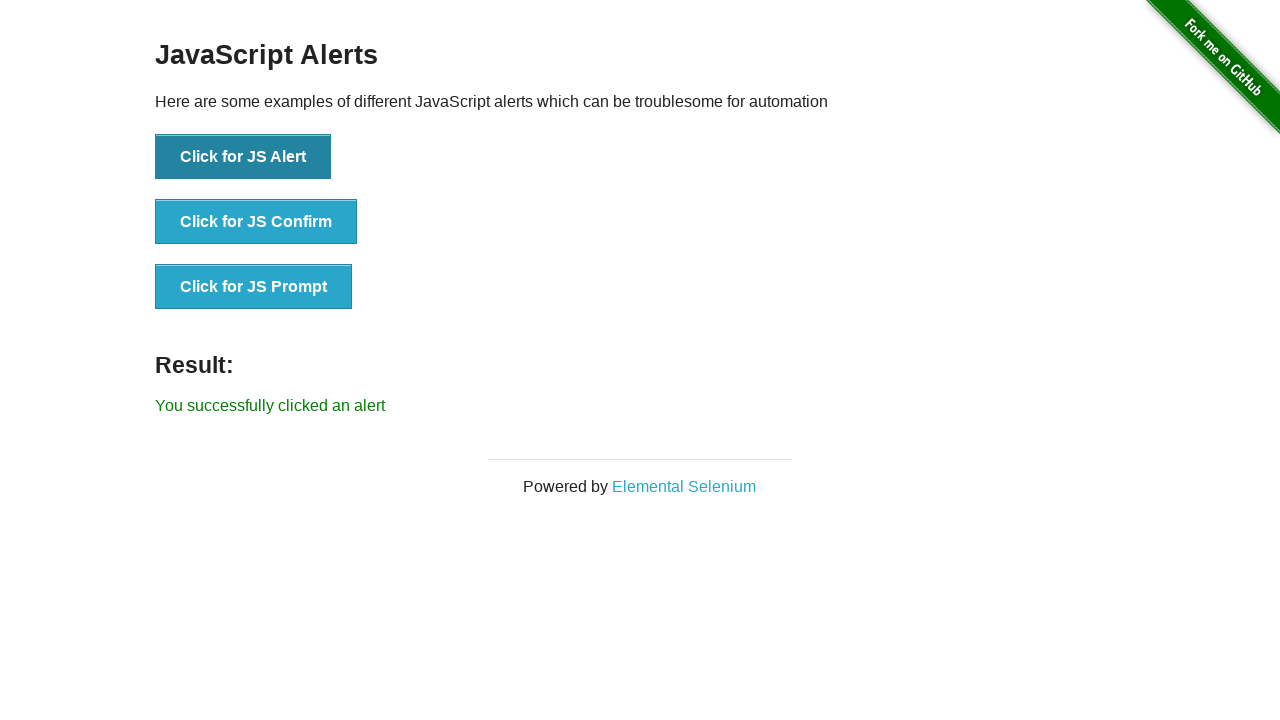

Result message element loaded and is visible
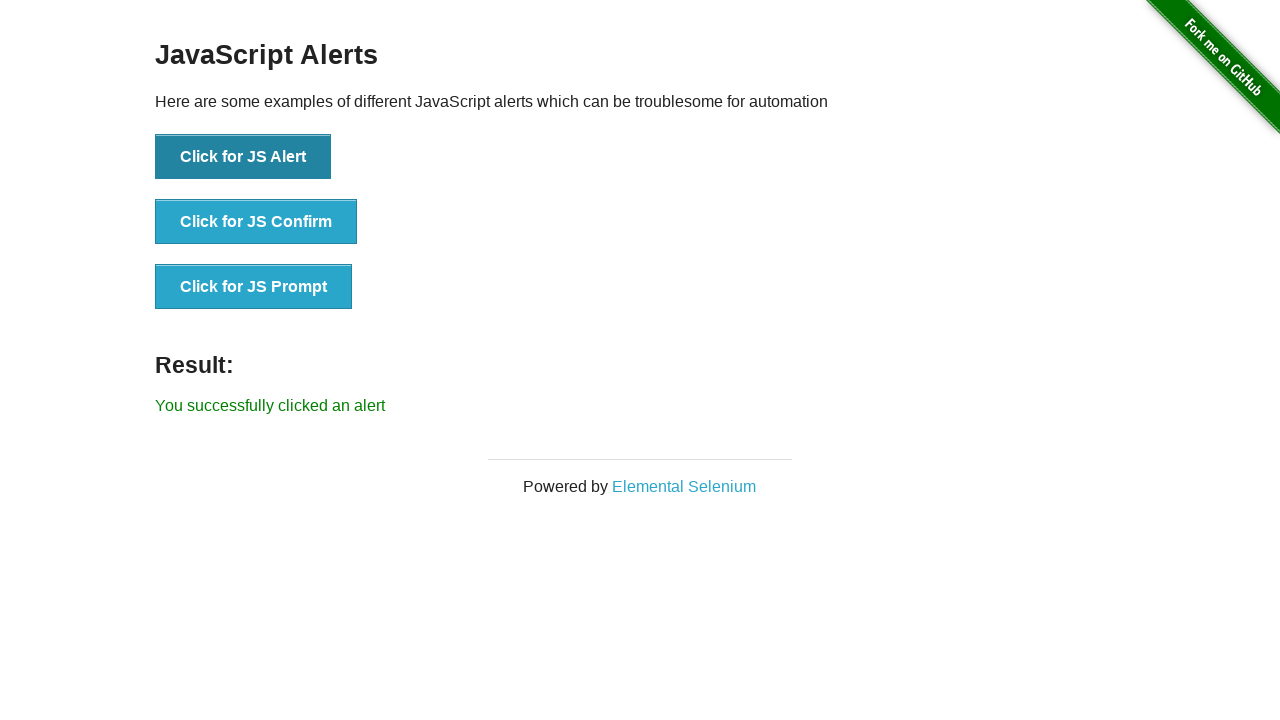

Verified result message shows 'You successfully clicked an alert'
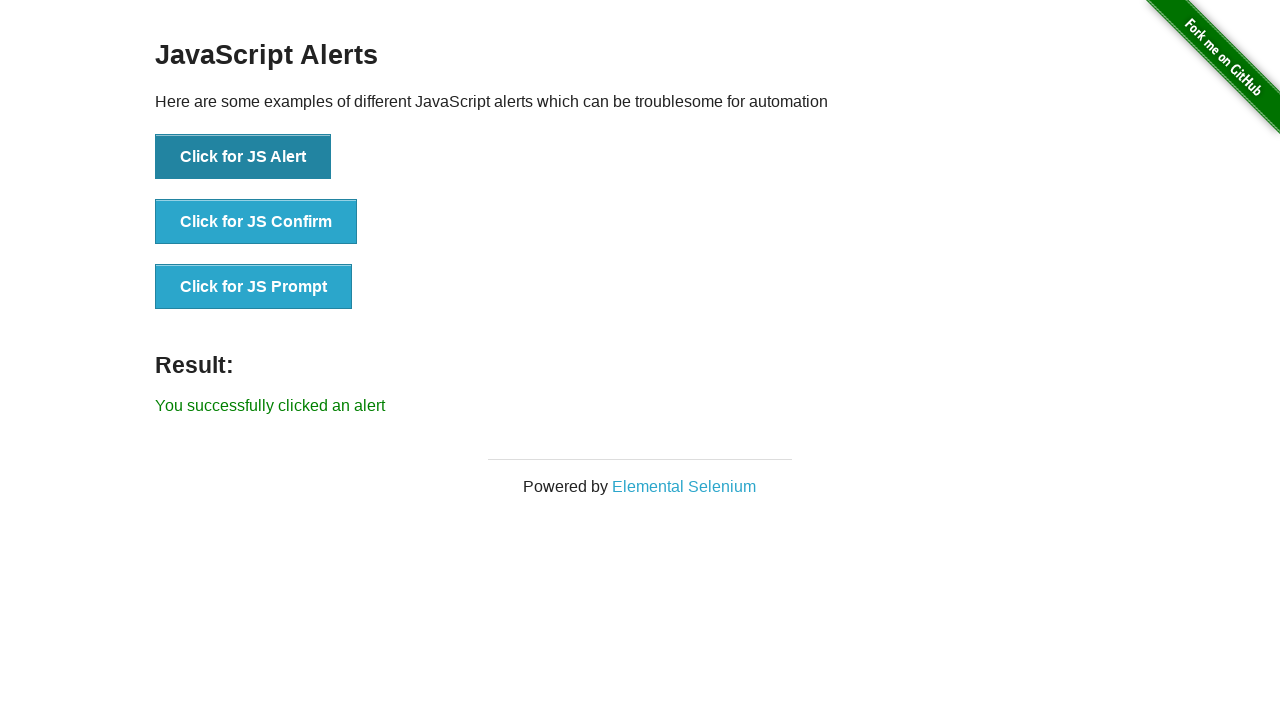

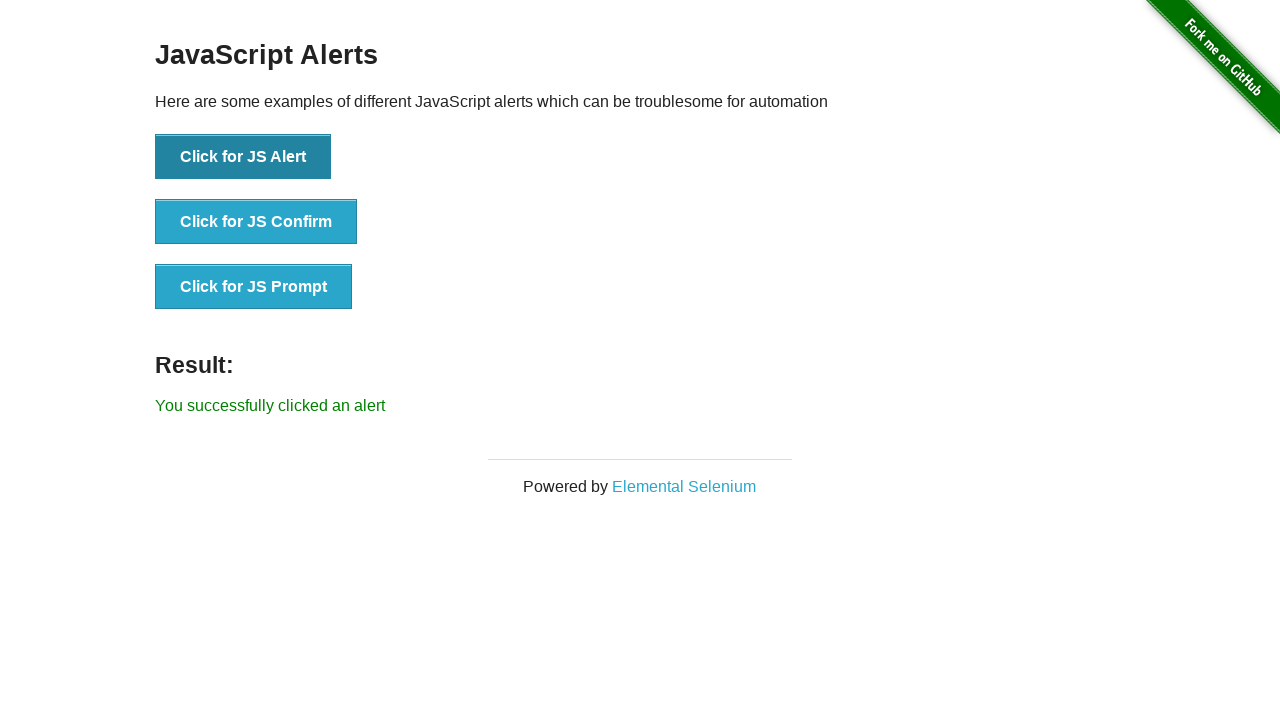